Tests adding todo items by filling the input field, pressing Enter, and verifying the items appear in the list

Starting URL: https://demo.playwright.dev/todomvc

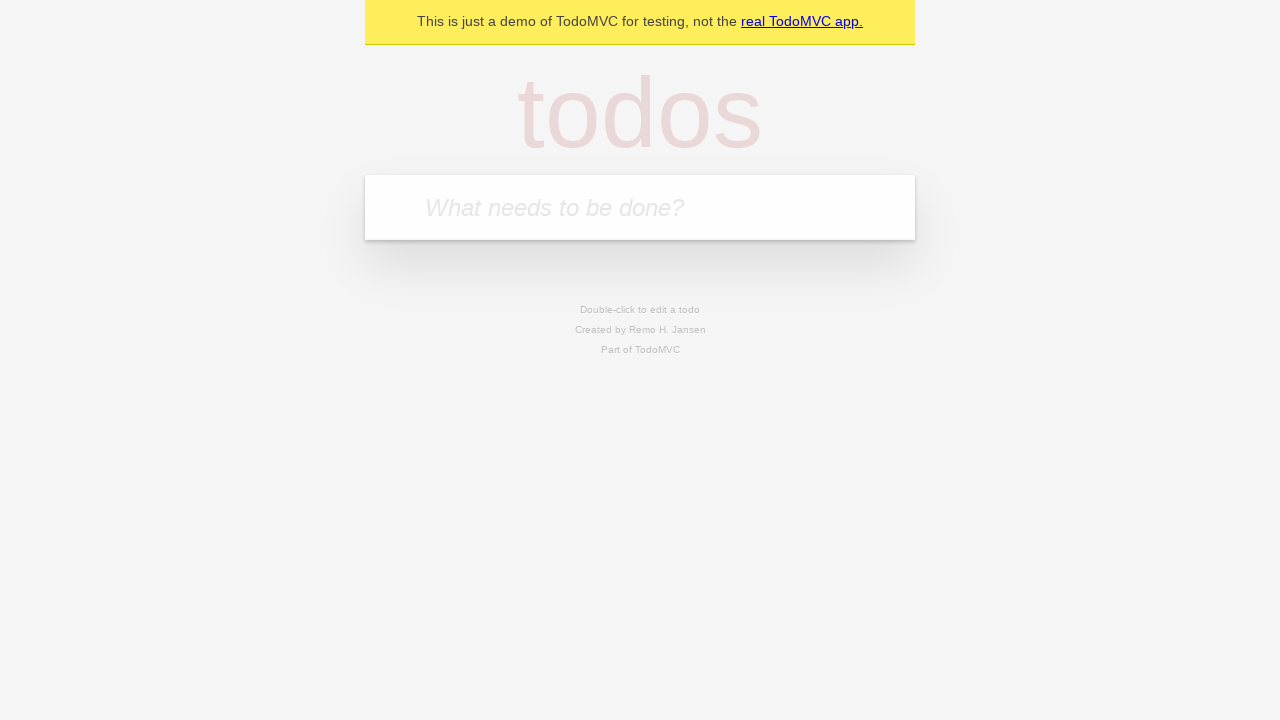

Filled input field with first todo item 'buy some cheese' on .new-todo
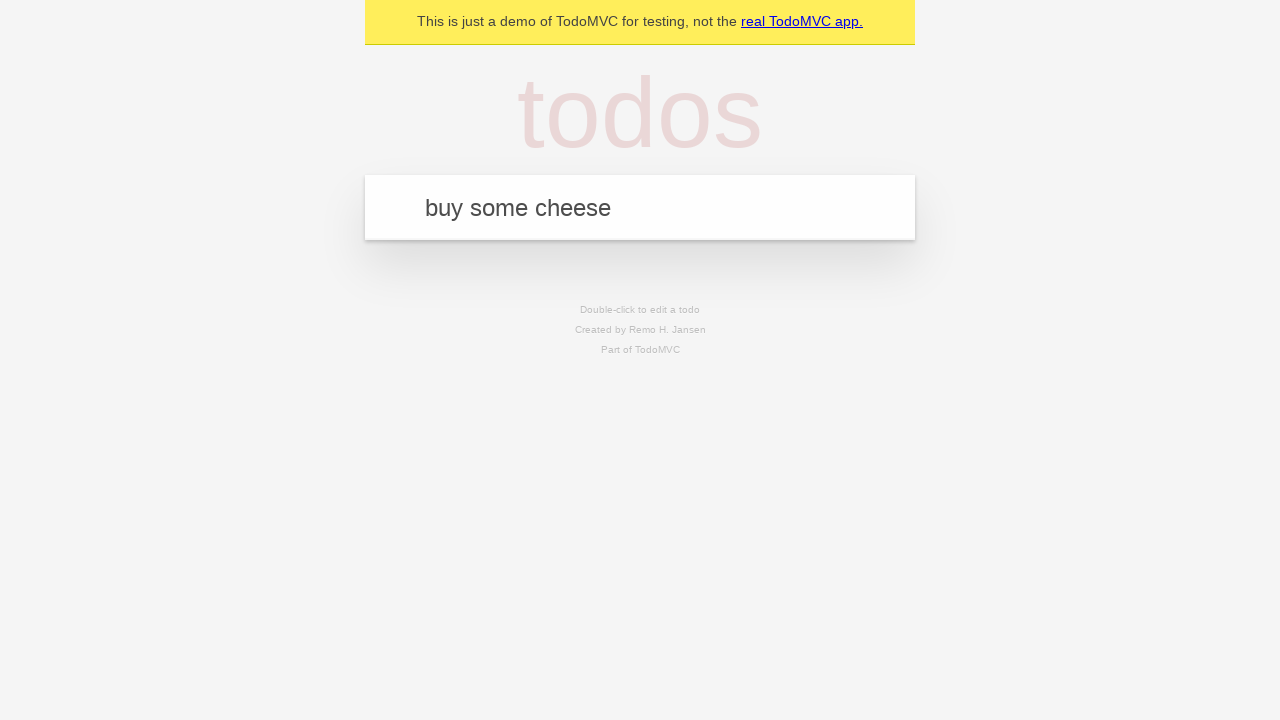

Pressed Enter to add first todo item on .new-todo
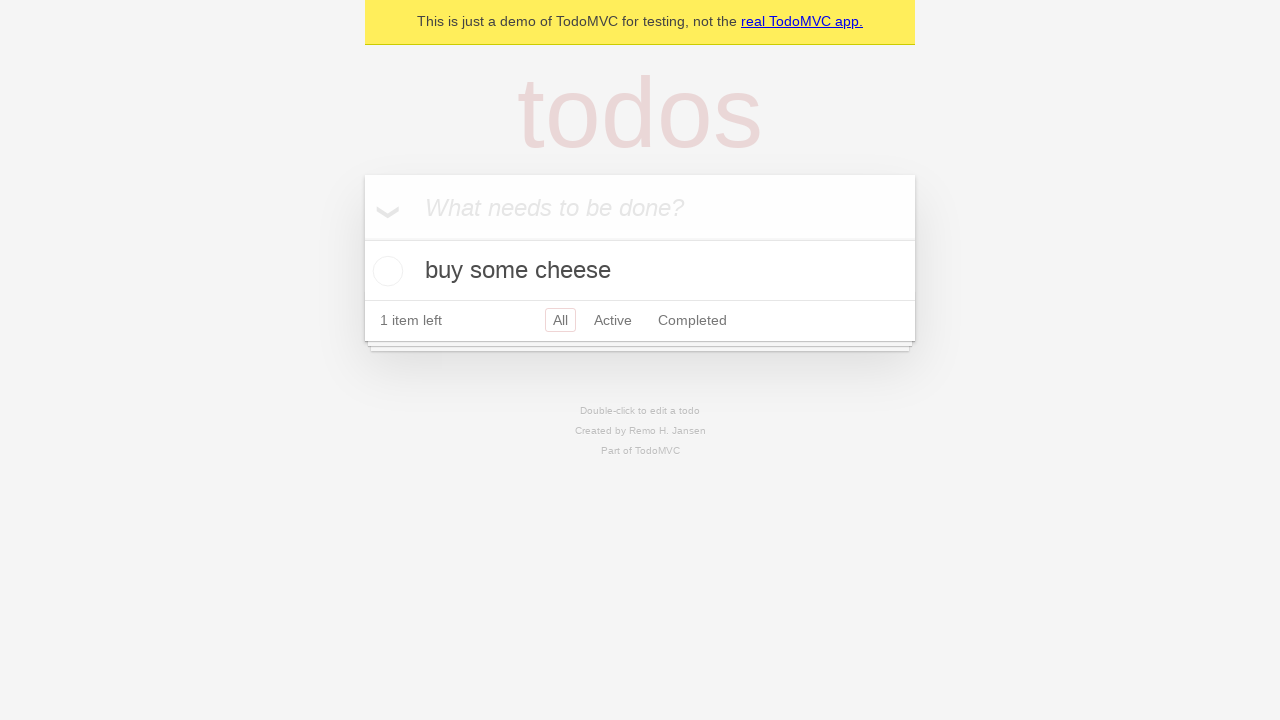

First todo item appeared in the list
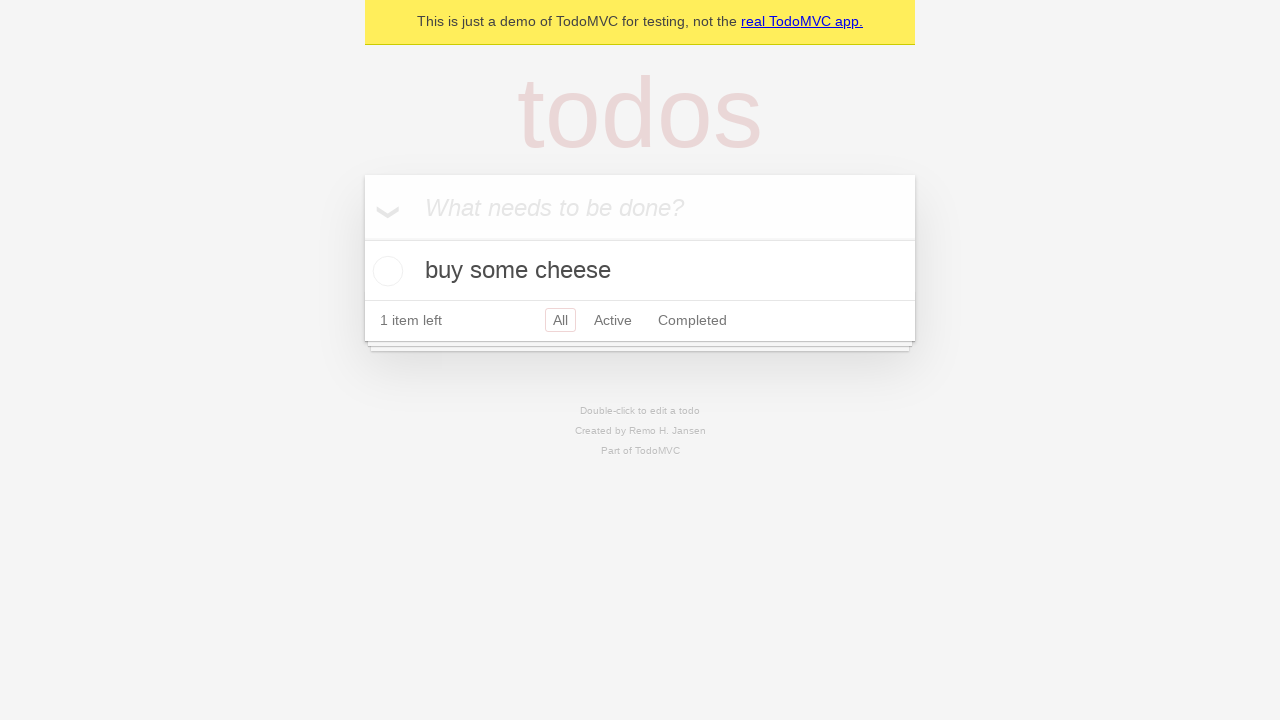

Filled input field with second todo item 'feed the cat' on .new-todo
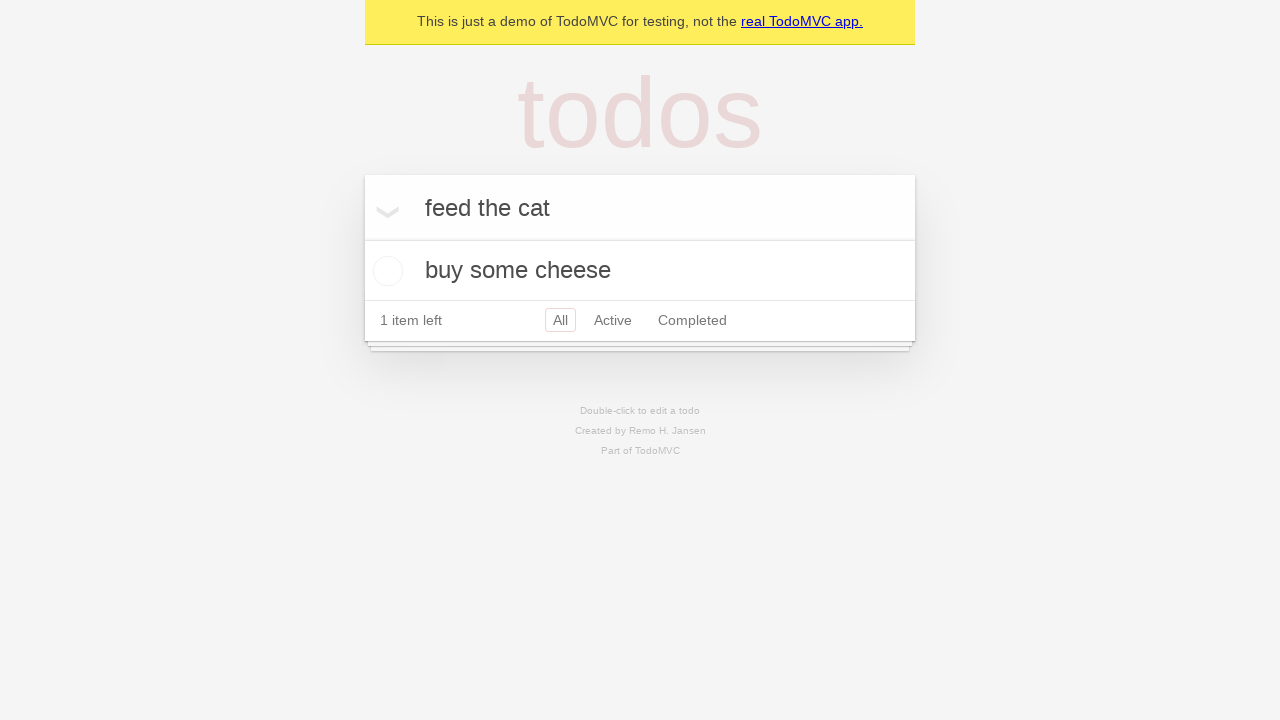

Pressed Enter to add second todo item on .new-todo
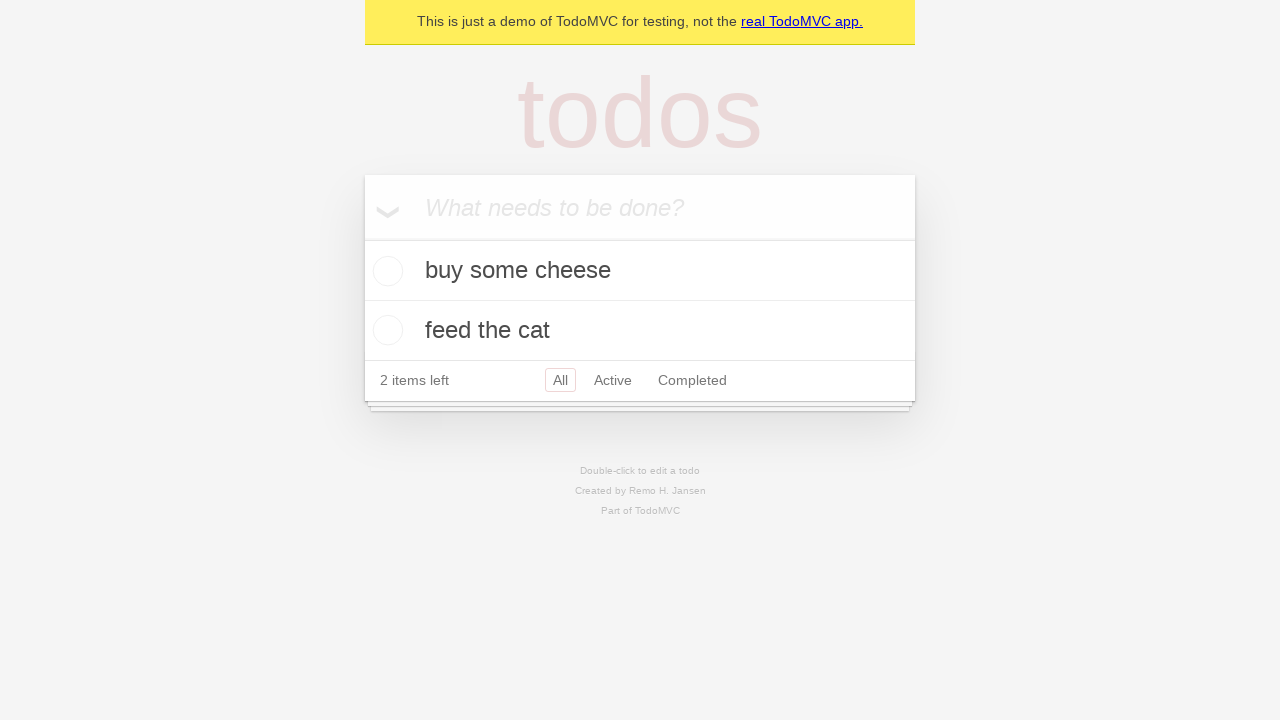

Second todo item appeared in the list, both items now visible
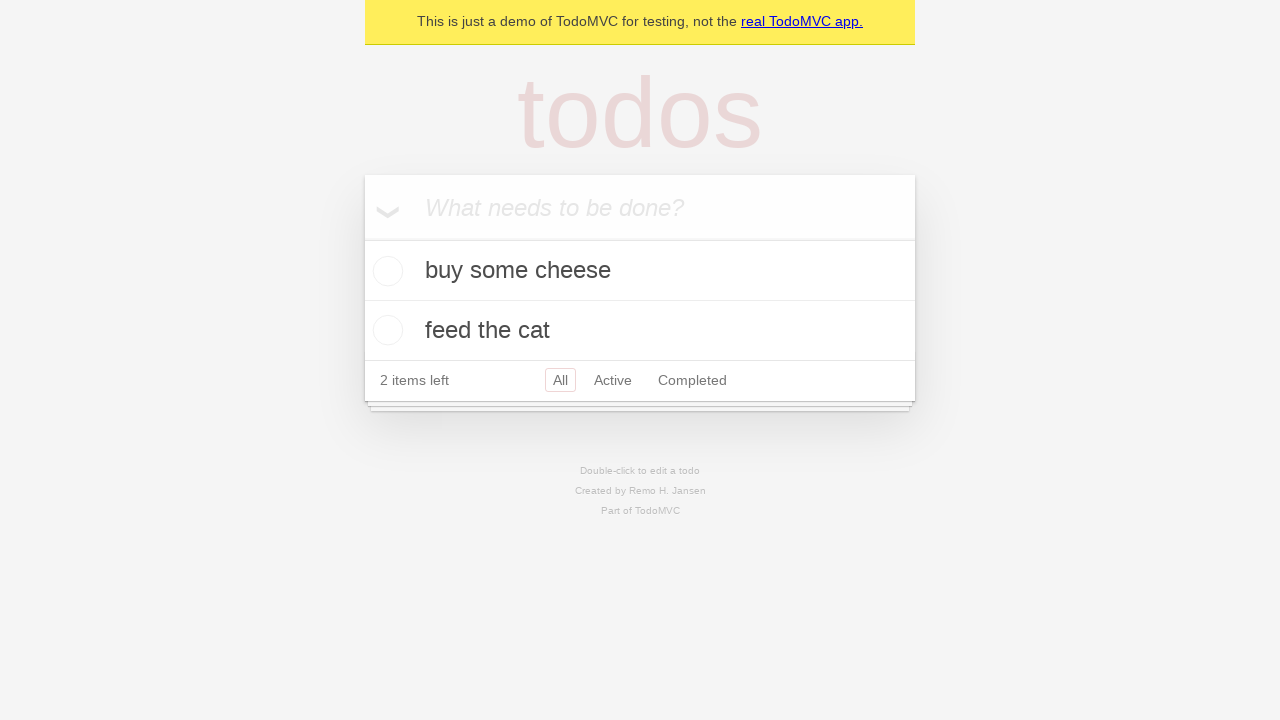

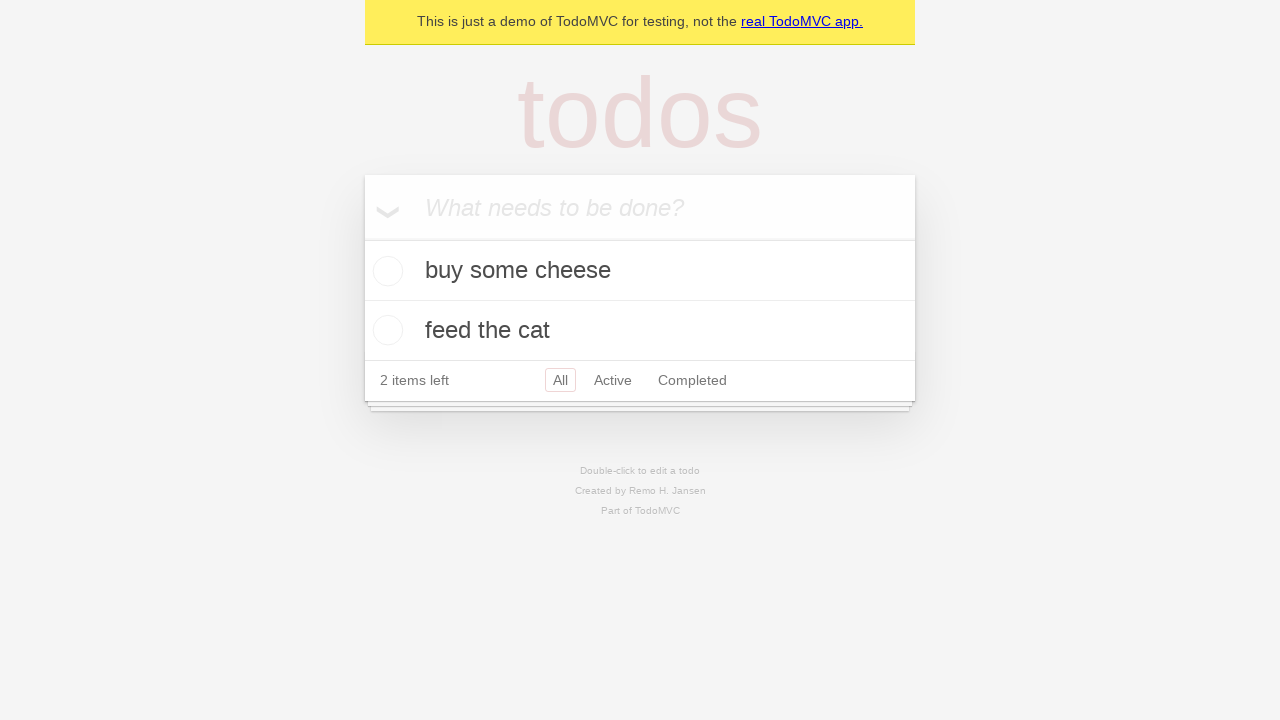